Navigates to Universal Orlando website, explores parks section and clicks on Universal Studios Florida to view park information

Starting URL: https://www.universalorlando.com/web/en/us

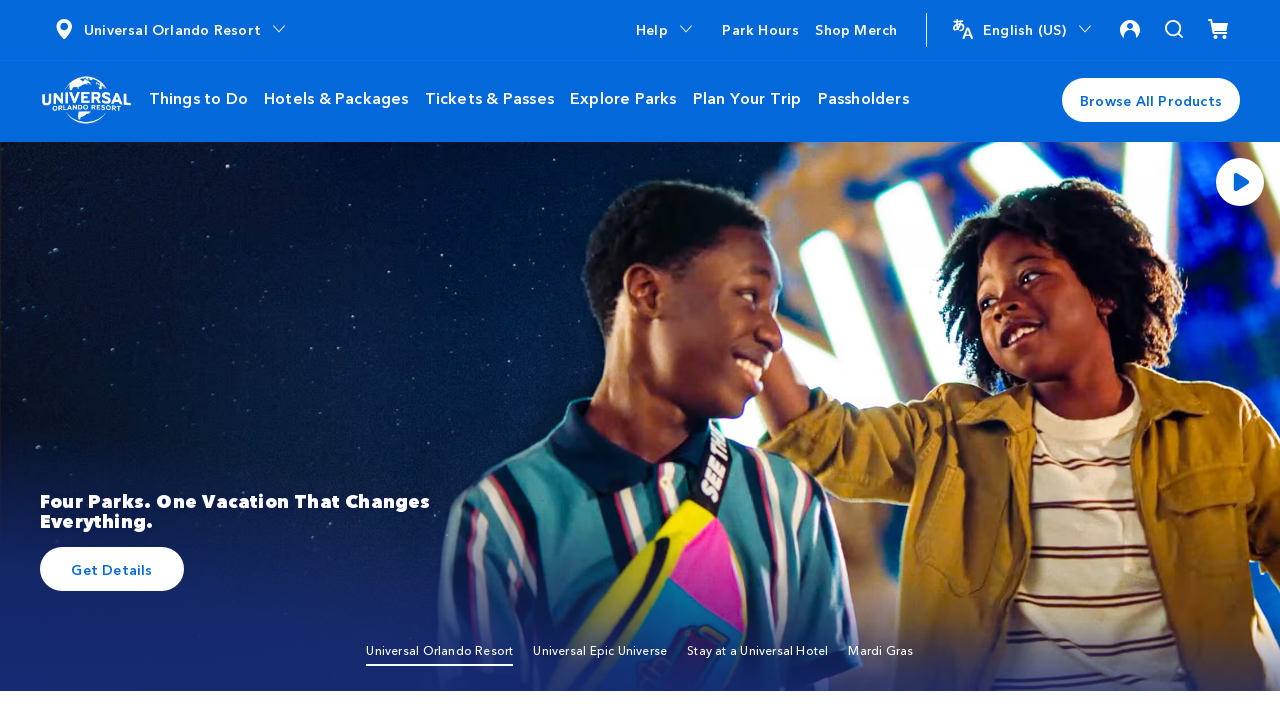

Clicked on 'Explore Parks' menu at (623, 97) on xpath=//span[text()='Explore Parks']
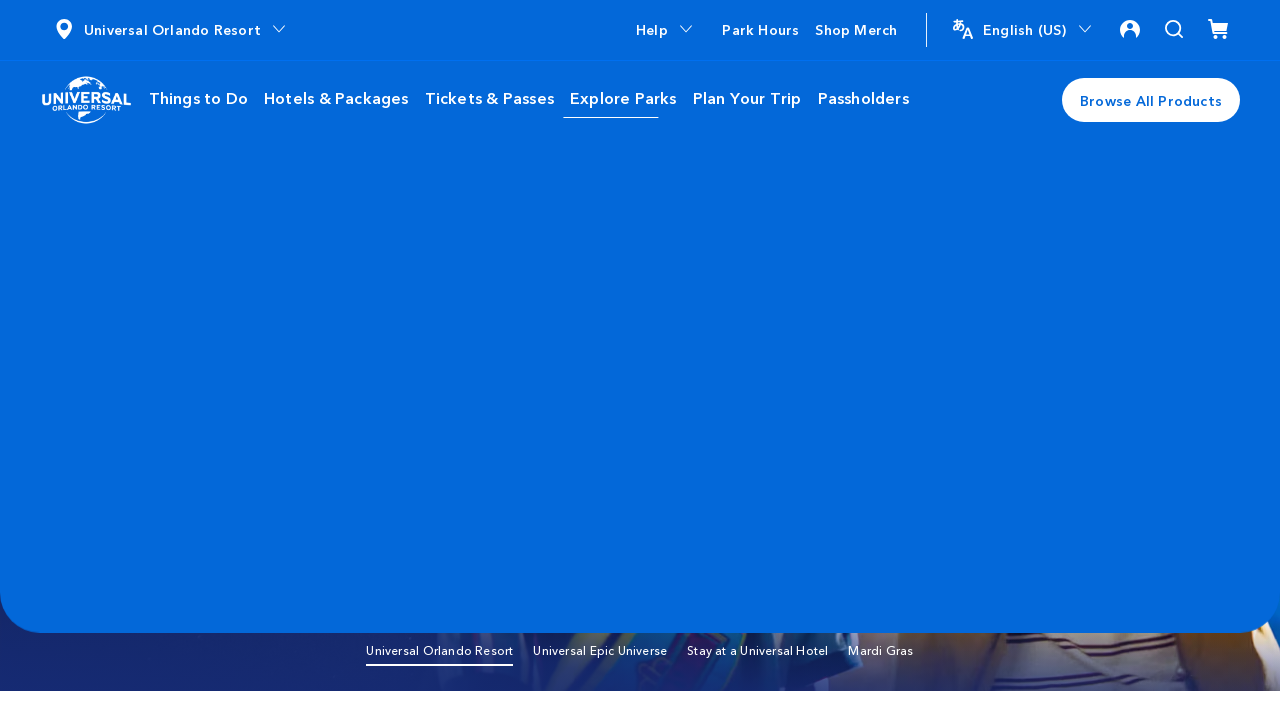

Clicked on 'Universal Studios Florida' option at (156, 213) on xpath=//span[text()='Universal Studios Florida']
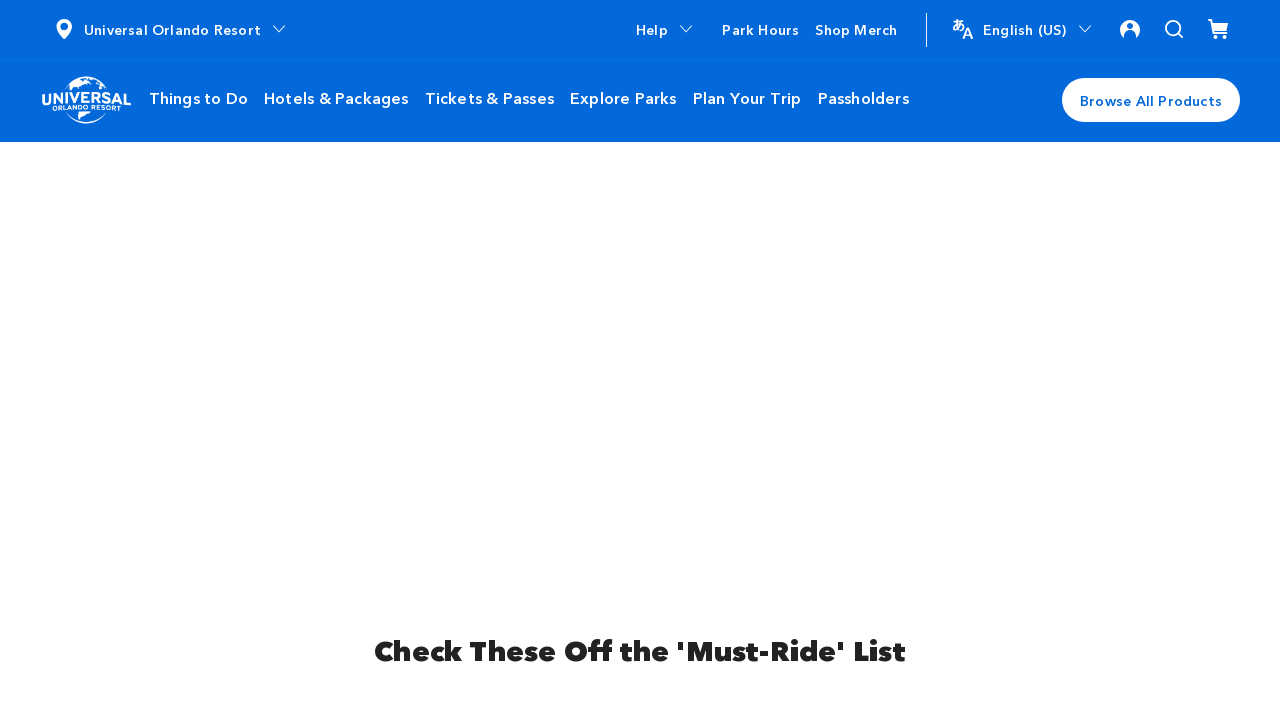

Verified park information heading loaded: 'Experience 8 Lands in 1 Park'
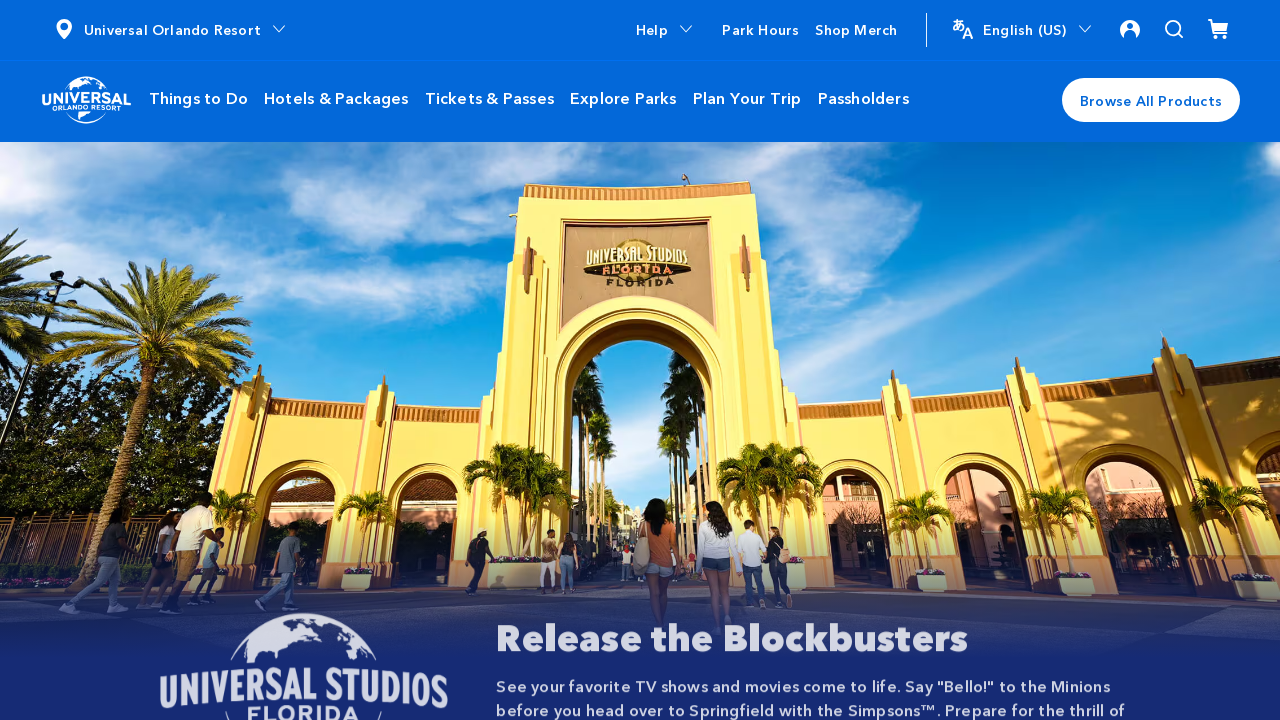

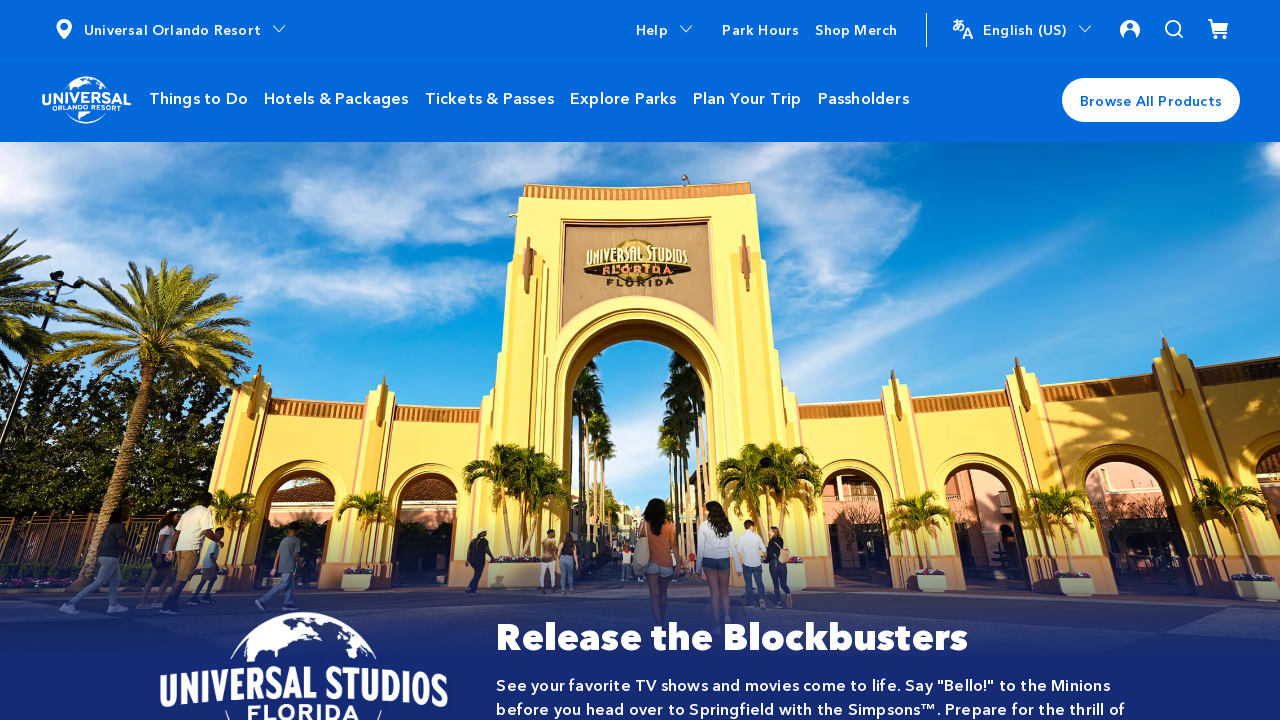